Tests drag and drop functionality on a range slider demo page by dragging a slider element from one position to another.

Starting URL: https://www.lambdatest.com/selenium-playground/drag-drop-range-sliders-demo

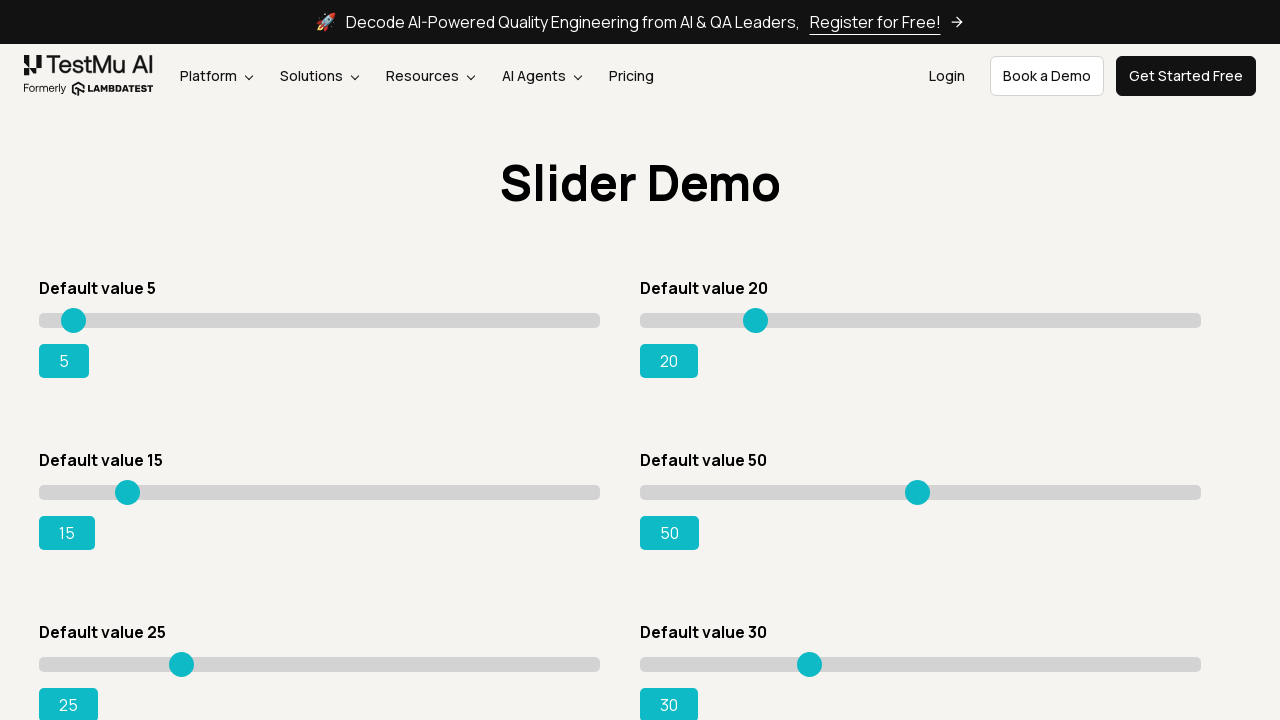

Waited for source slider element with value=5
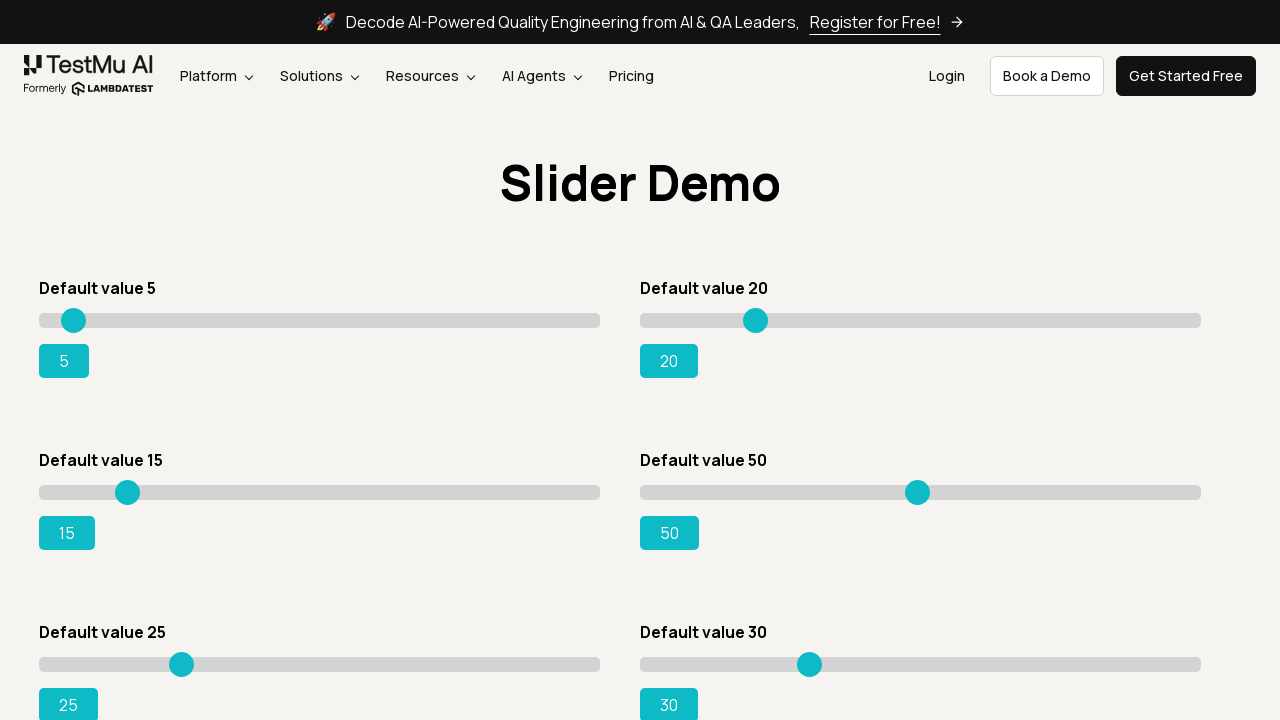

Waited for target slider element with value=50
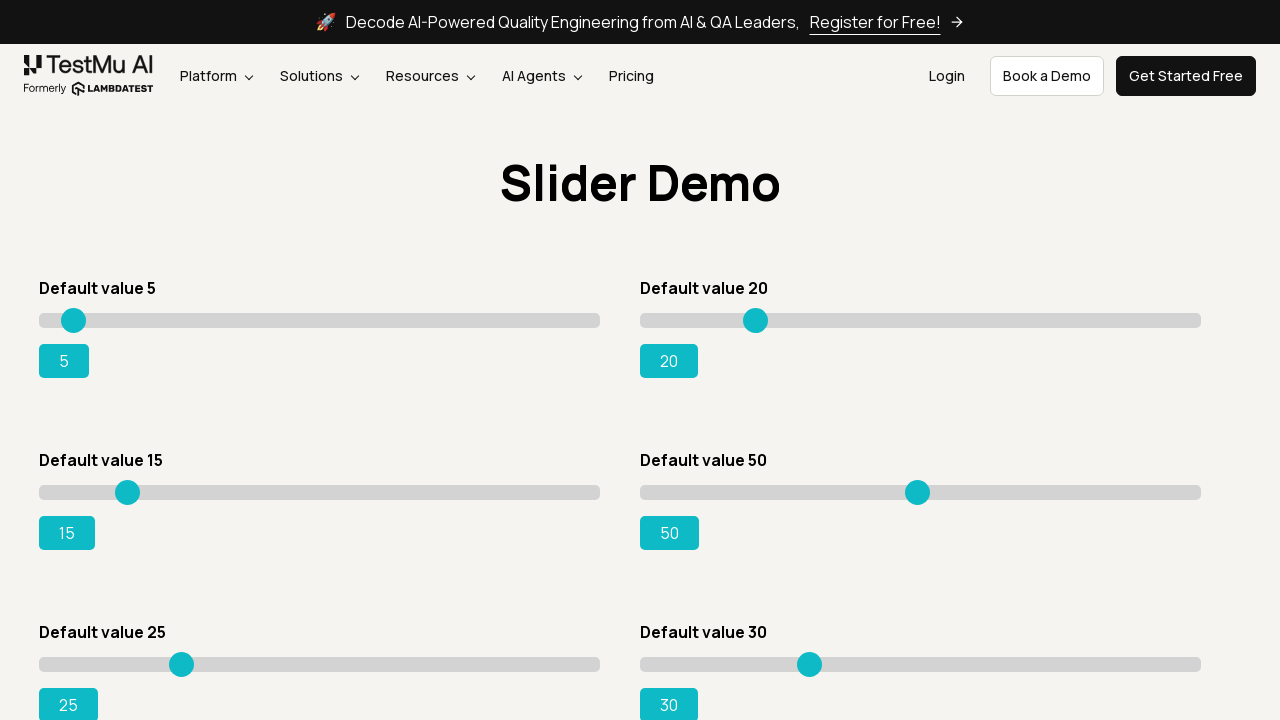

Retrieved bounding box for source slider
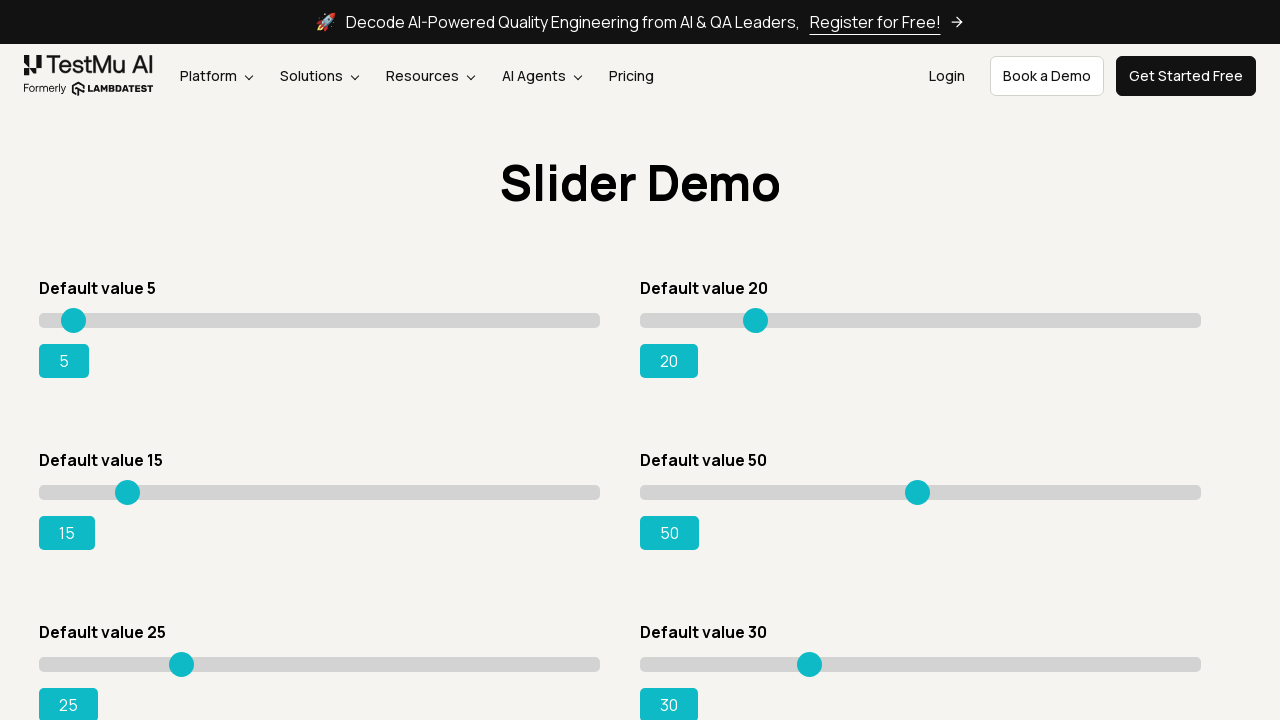

Retrieved bounding box for target slider
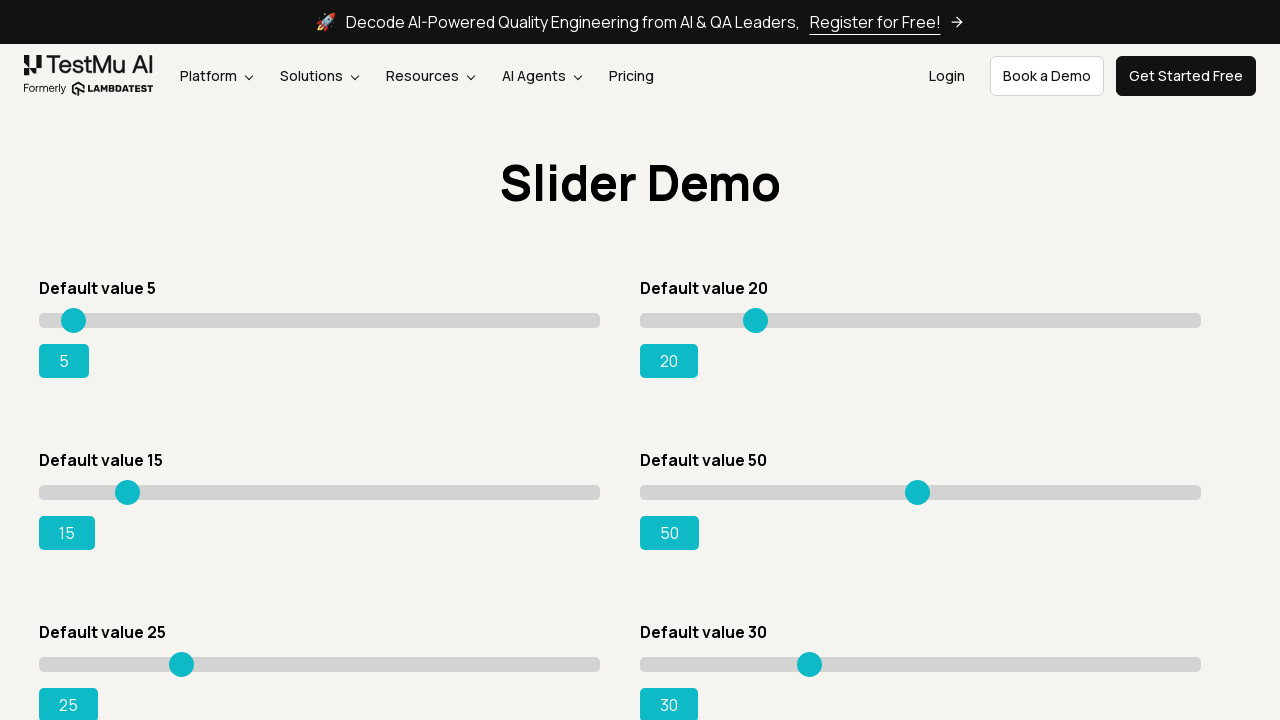

Moved mouse to center of source slider at (320, 320)
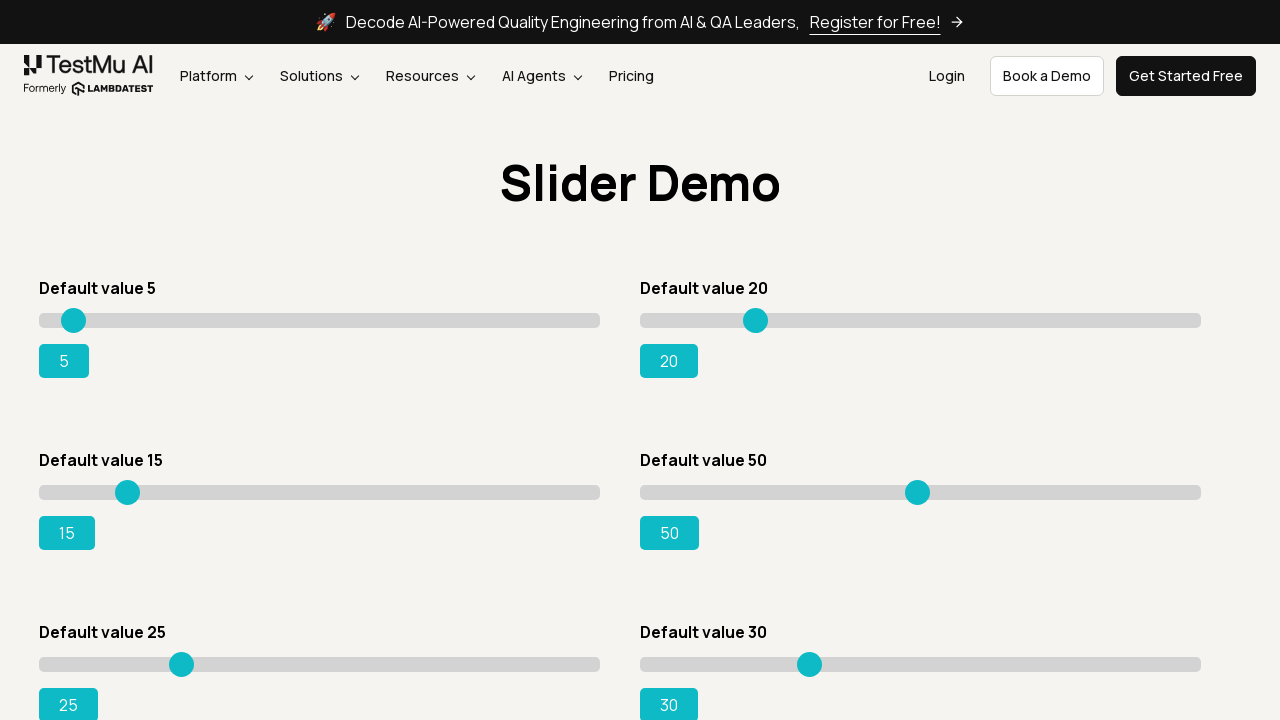

Pressed mouse button down on source slider at (320, 320)
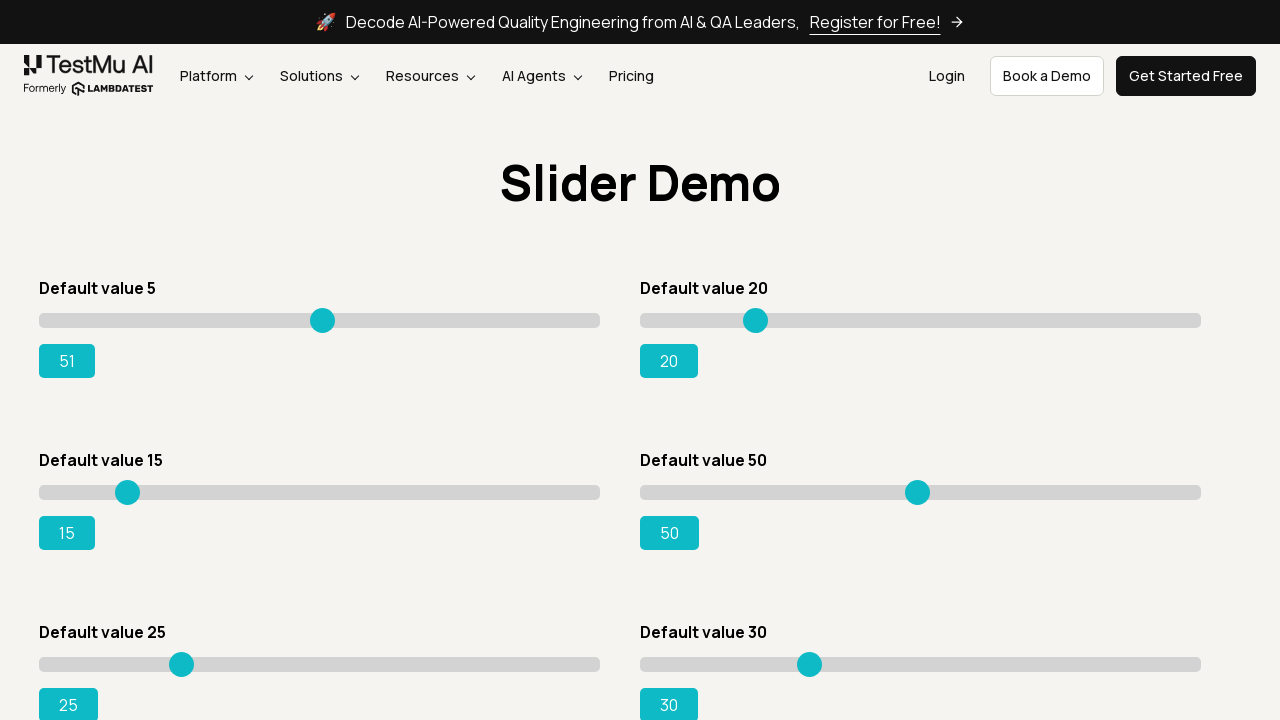

Dragged slider to center of target slider position at (920, 492)
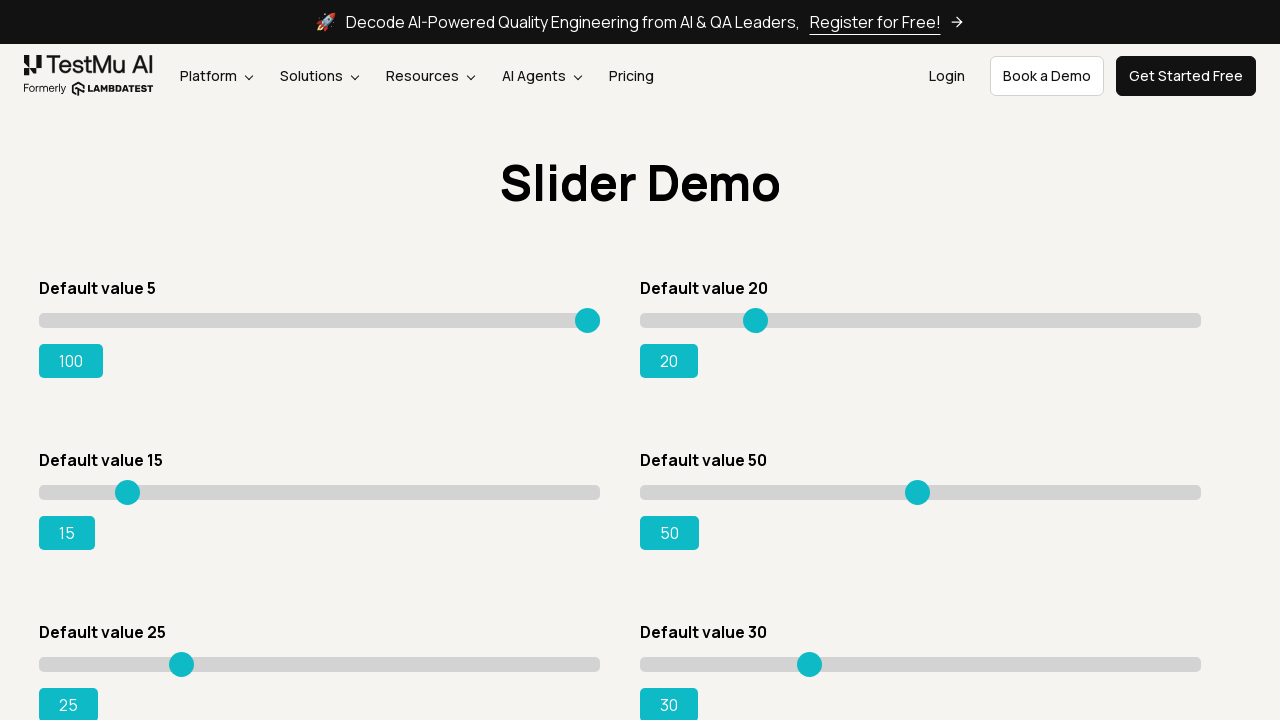

Released mouse button to complete drag and drop at (920, 492)
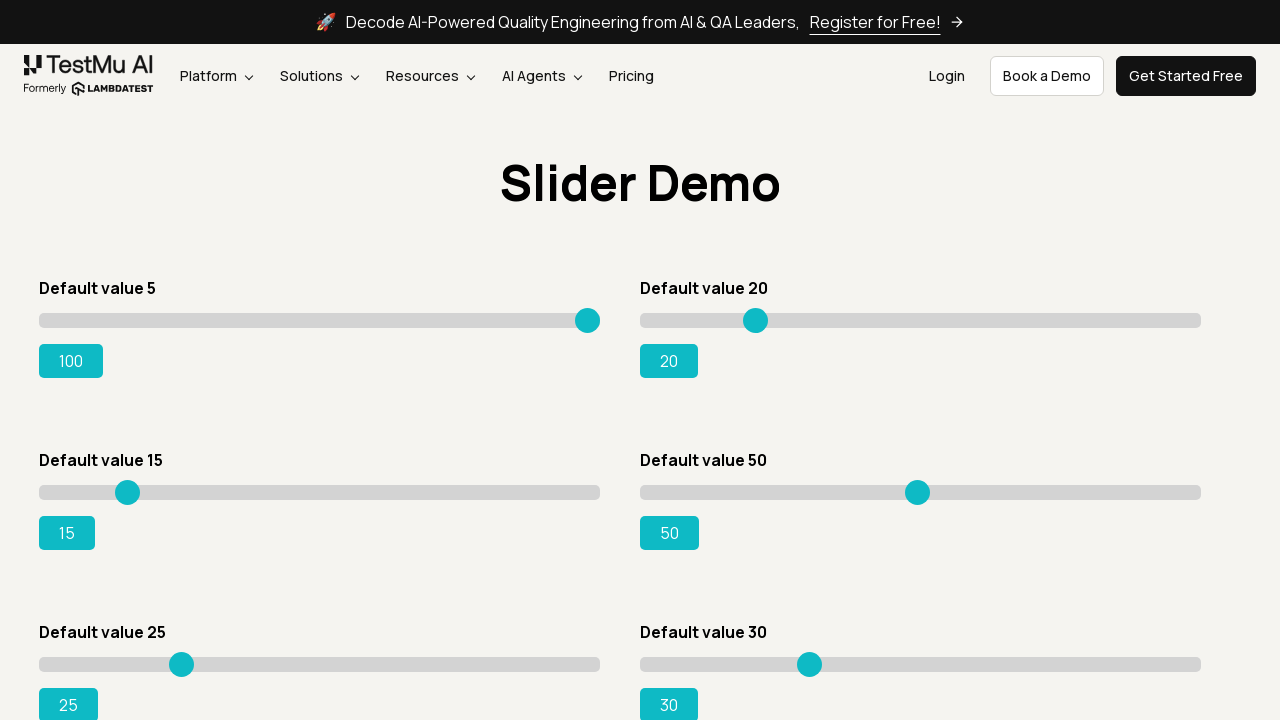

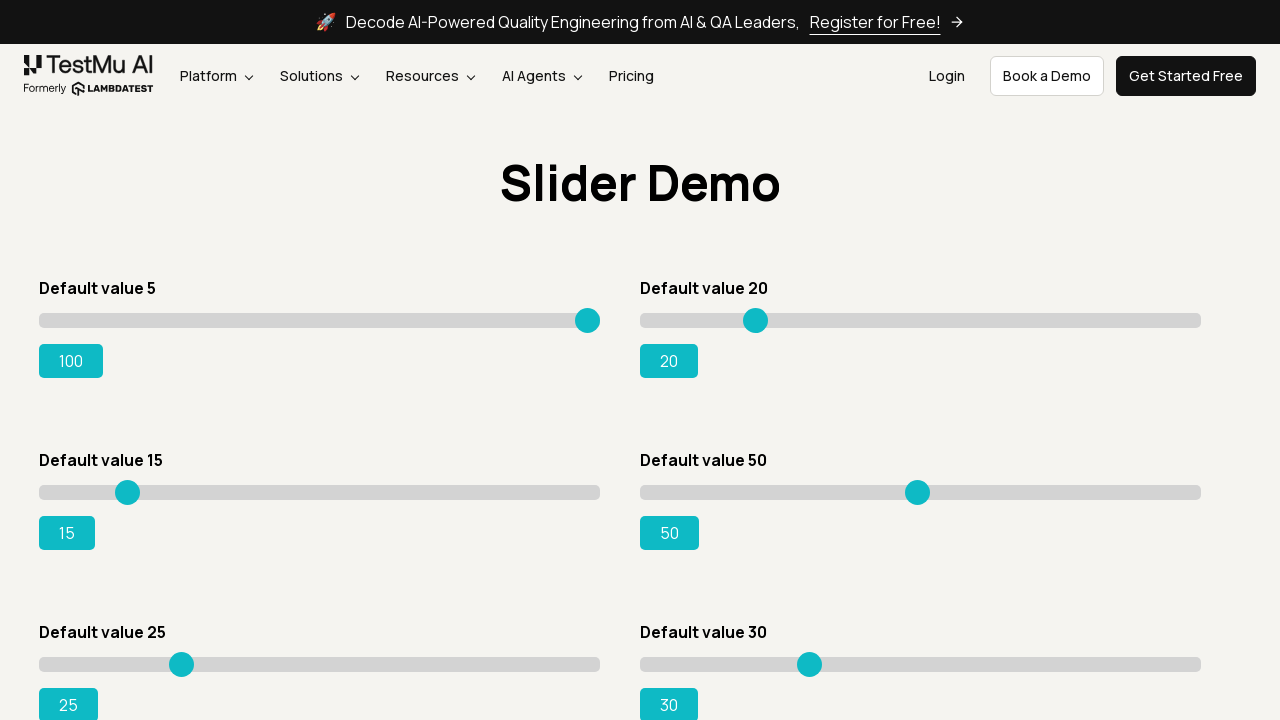